Navigates to Douyu gaming page and takes a screenshot of the page content

Starting URL: https://www.douyu.com/g_wzry

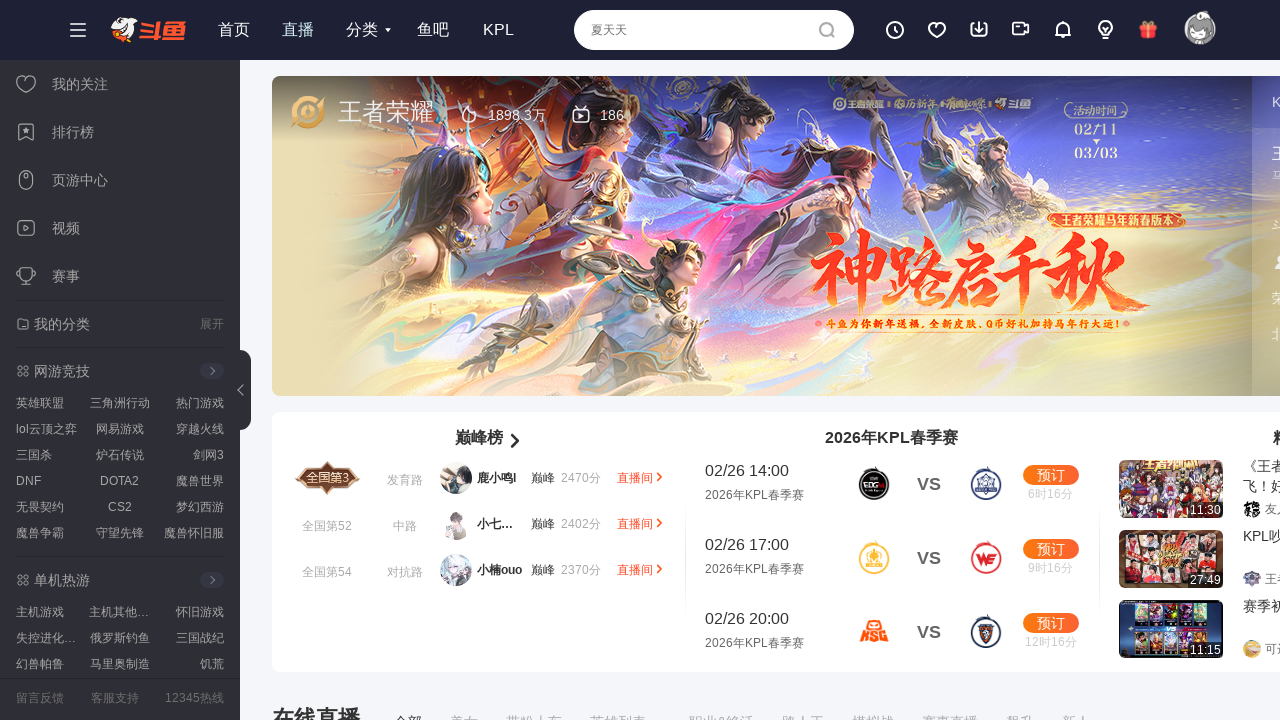

Waited for page to reach networkidle state
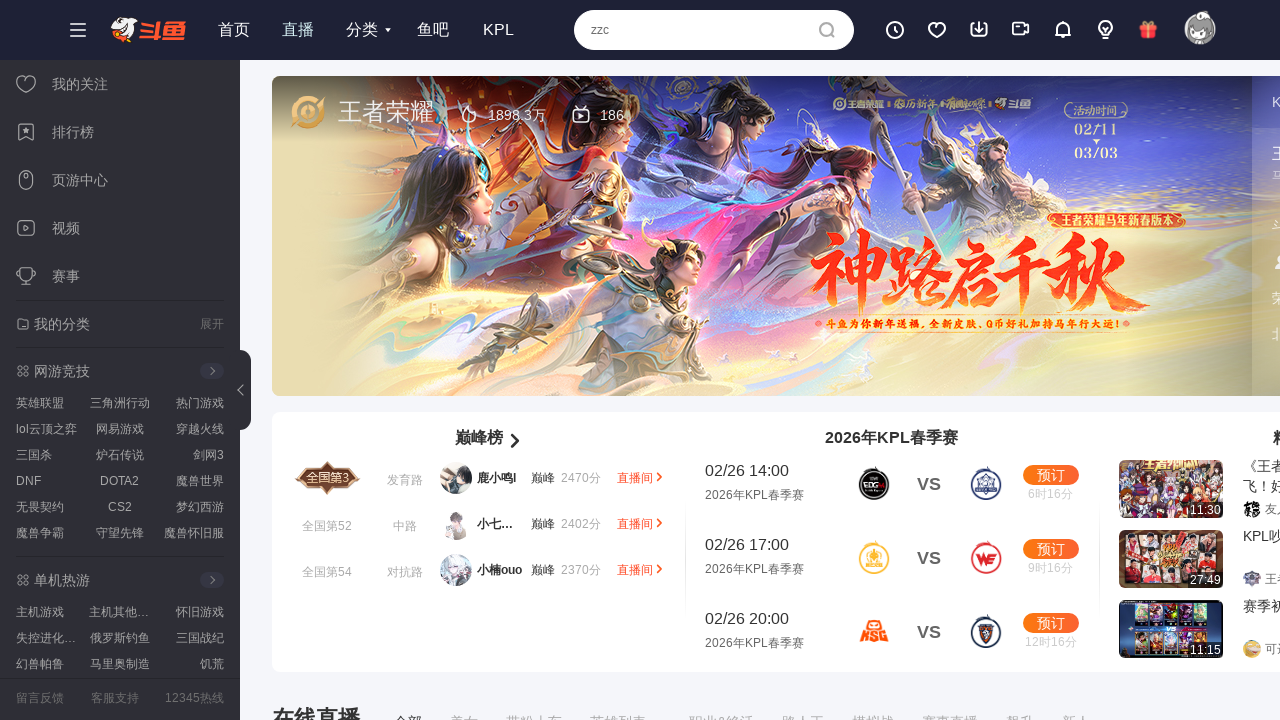

Took screenshot of Douyu gaming page (WZRY game category)
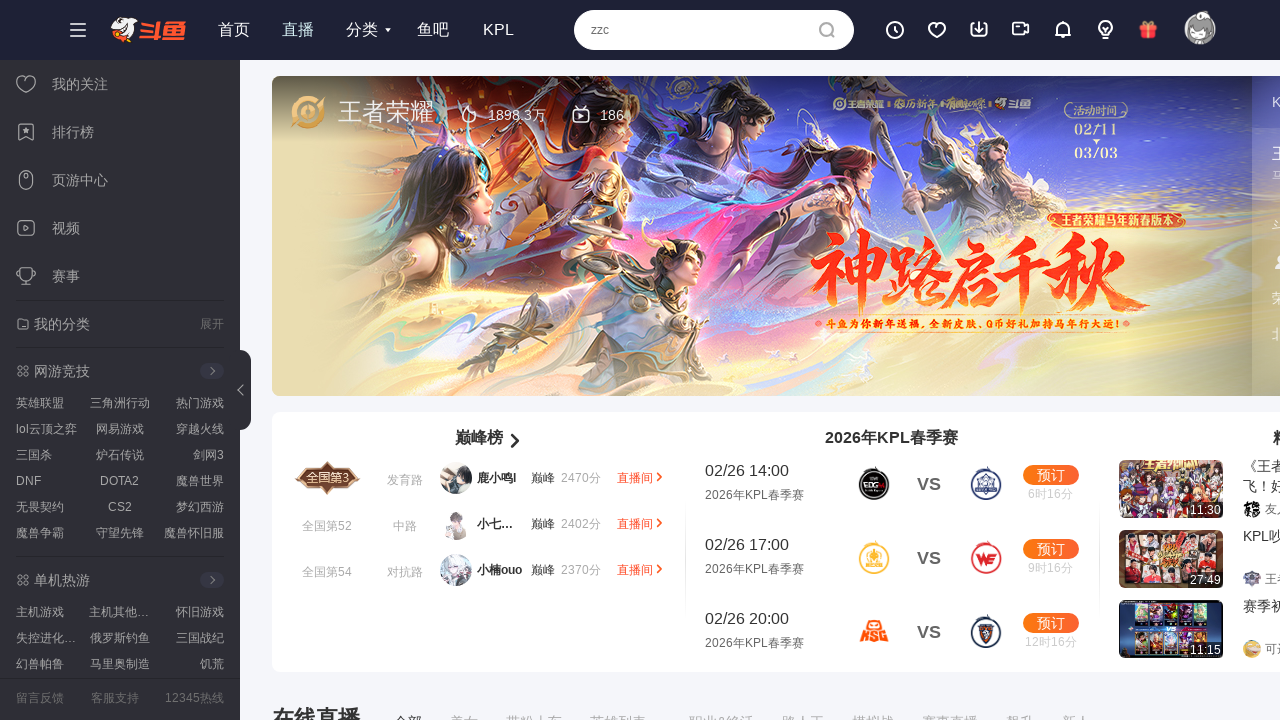

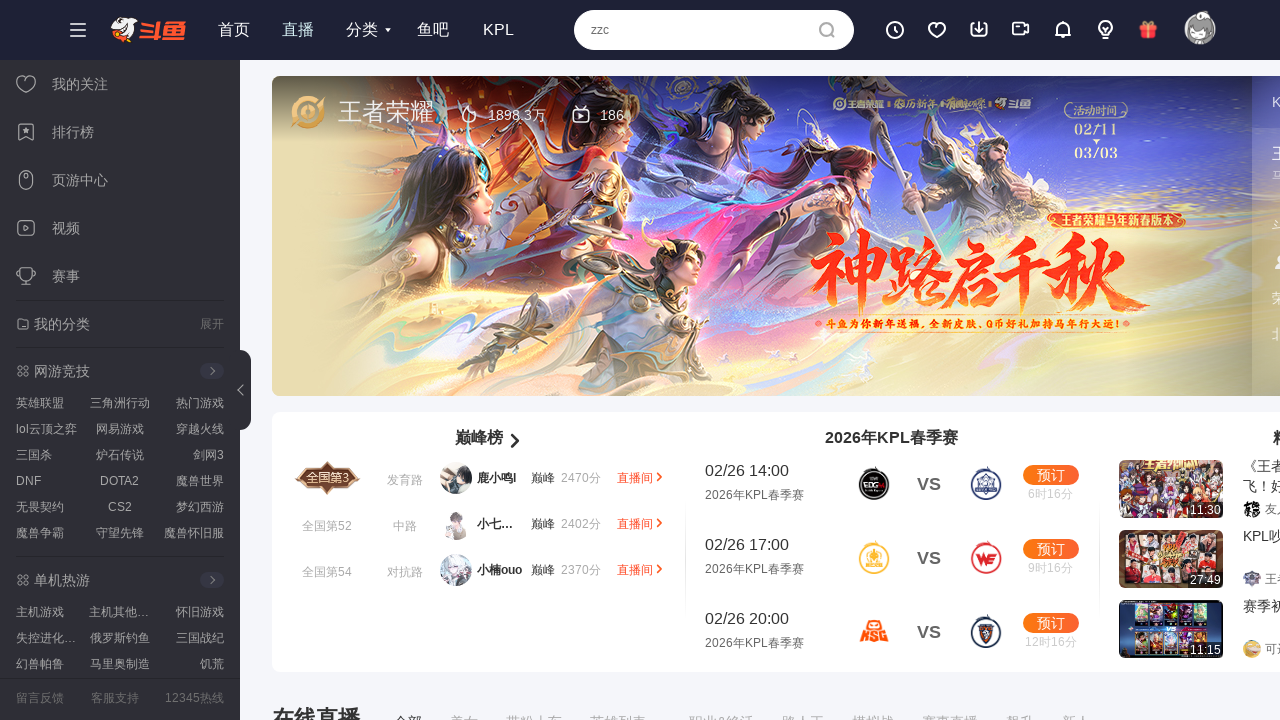